Tests A/B Testing page by clicking the link and validating navigation

Starting URL: https://the-internet.herokuapp.com/

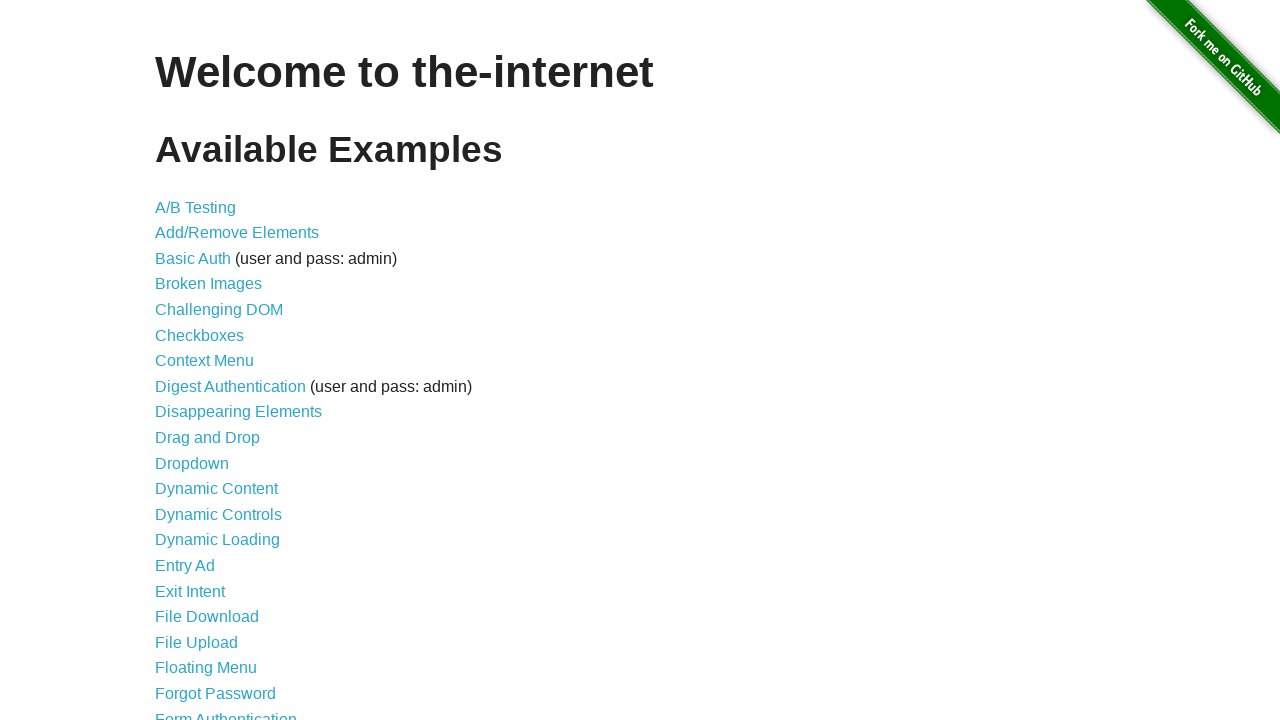

Clicked on A/B Testing link at (196, 207) on text=A/B Testing
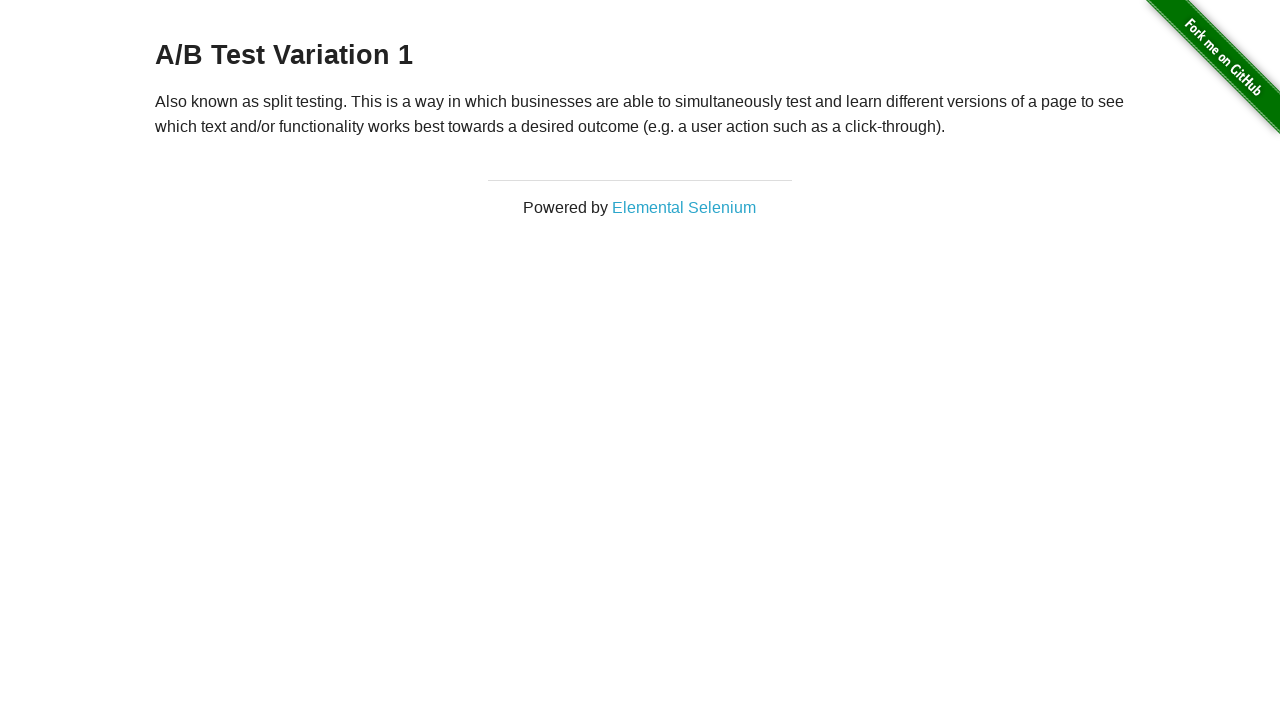

Validated navigation to A/B Testing page (URL contains 'abtest')
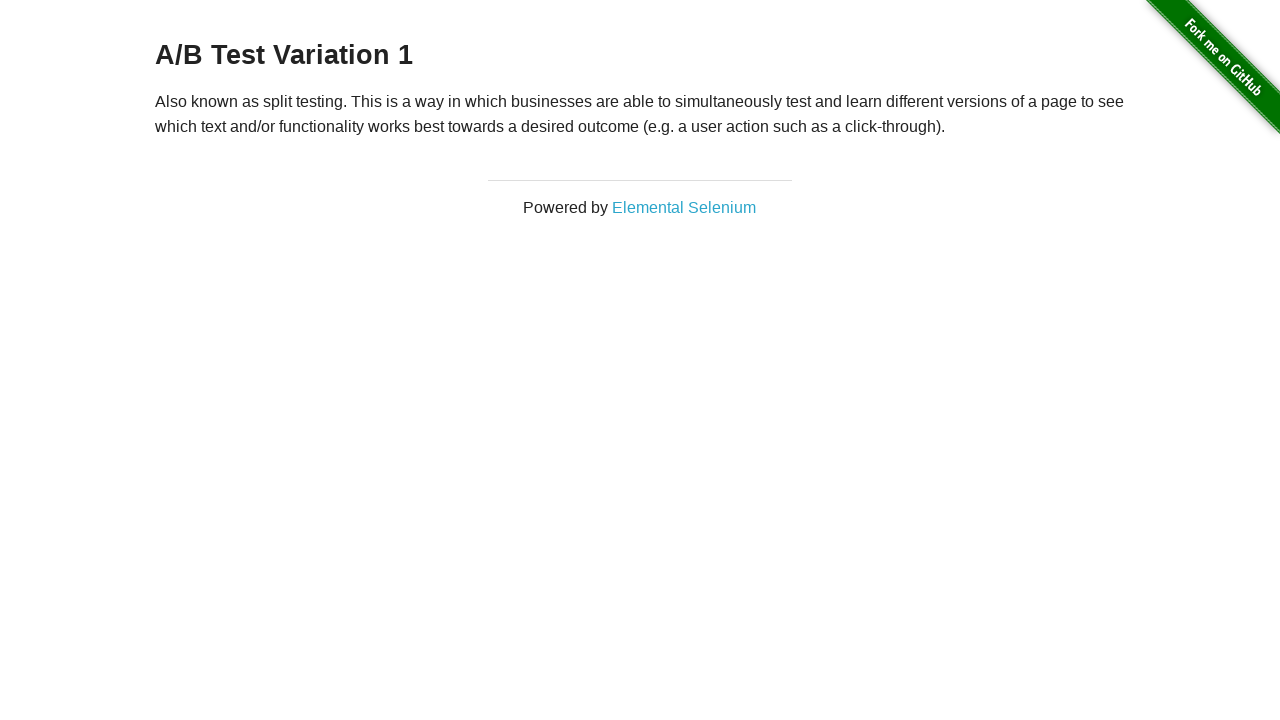

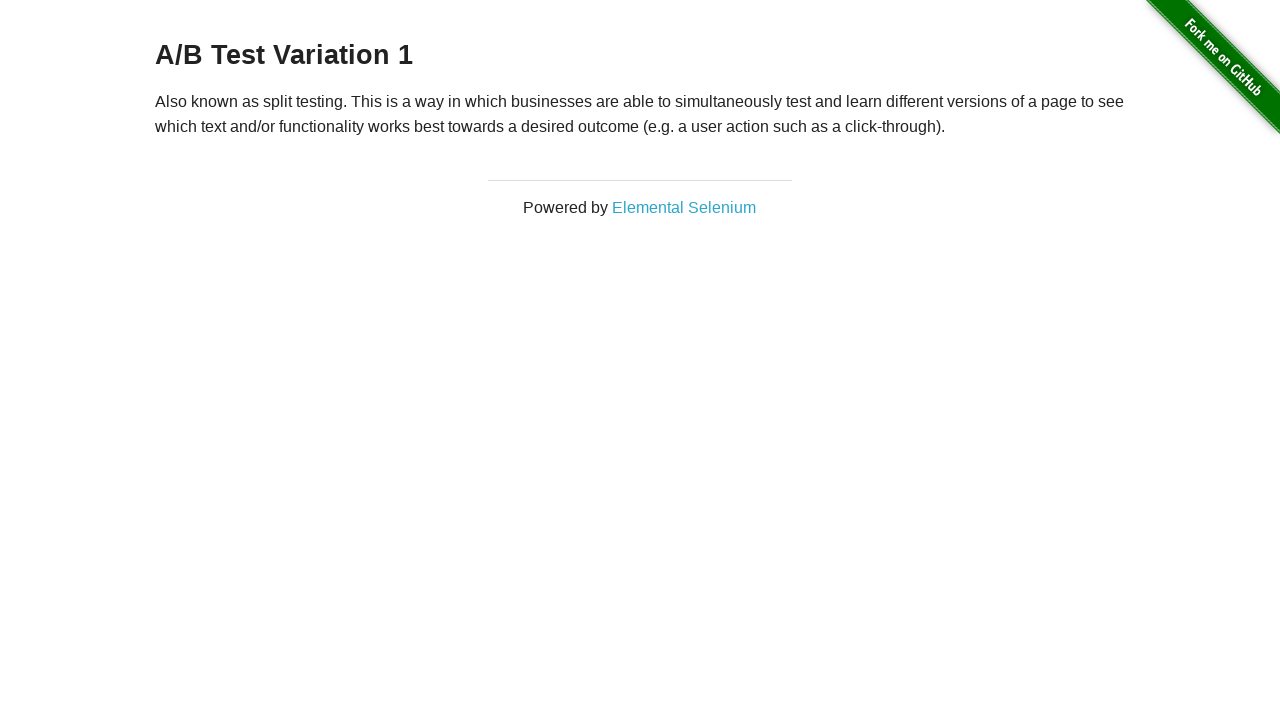